Tests checkbox functionality by clicking on Basic and Ajax checkboxes on a practice website

Starting URL: https://leafground.com/checkbox.xhtml

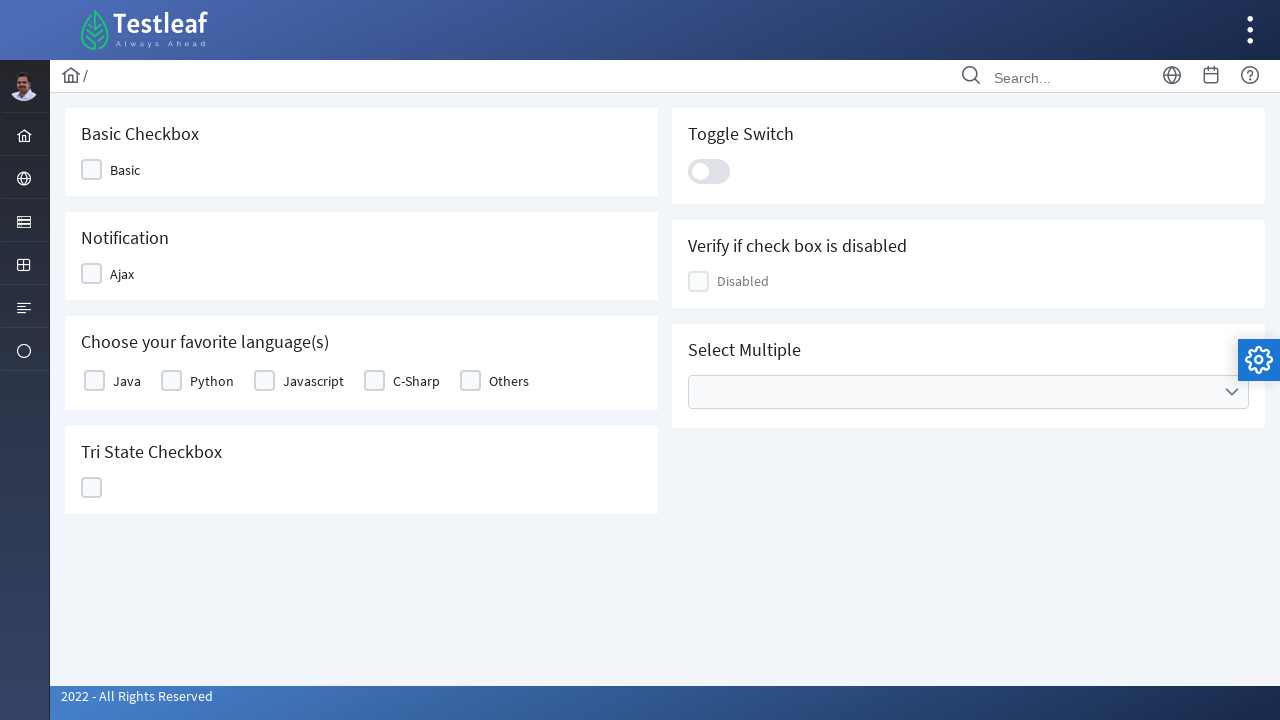

Navigated to checkbox practice page
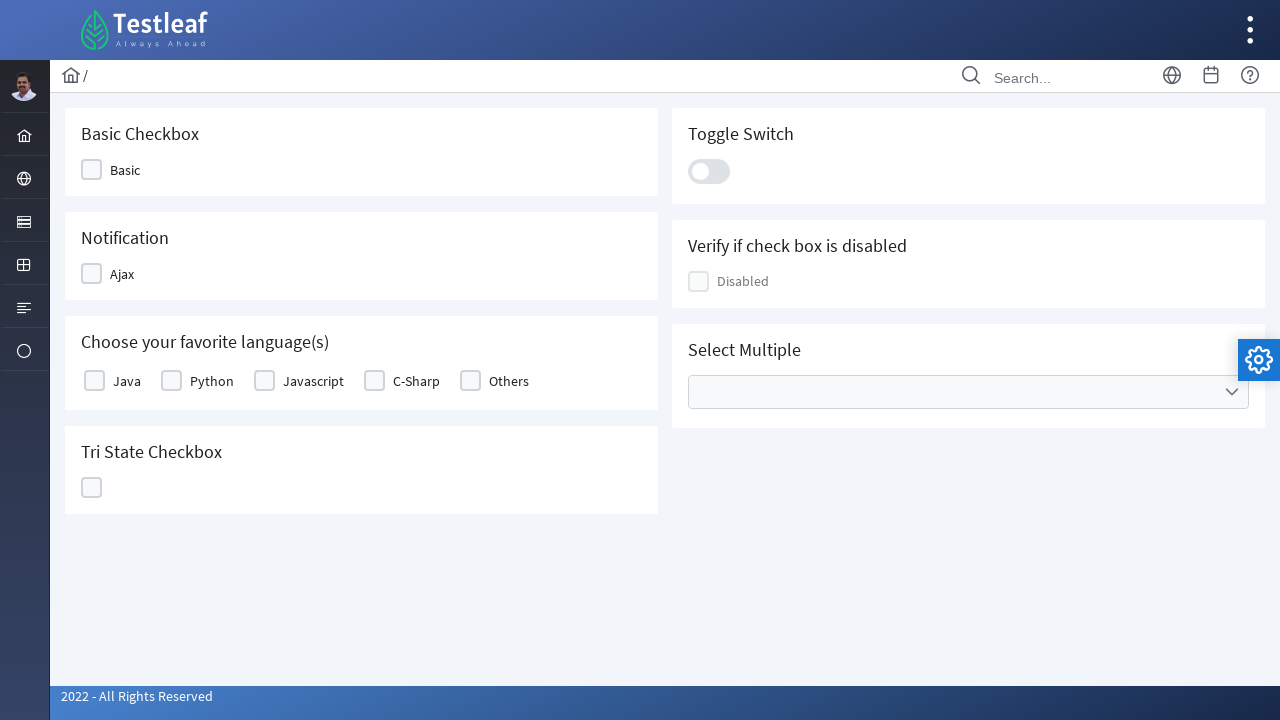

Clicked on Basic checkbox at (125, 170) on xpath=//span[text()='Basic']
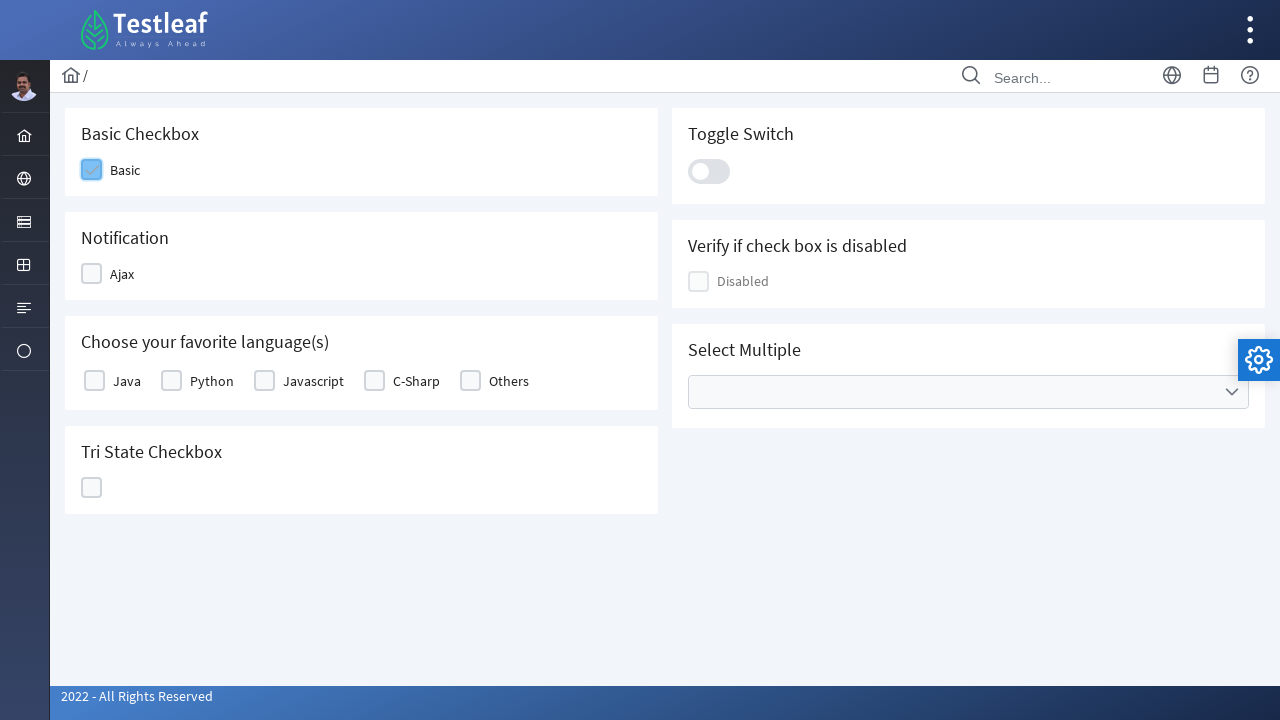

Clicked on Ajax checkbox at (122, 274) on xpath=//span[text()='Ajax']
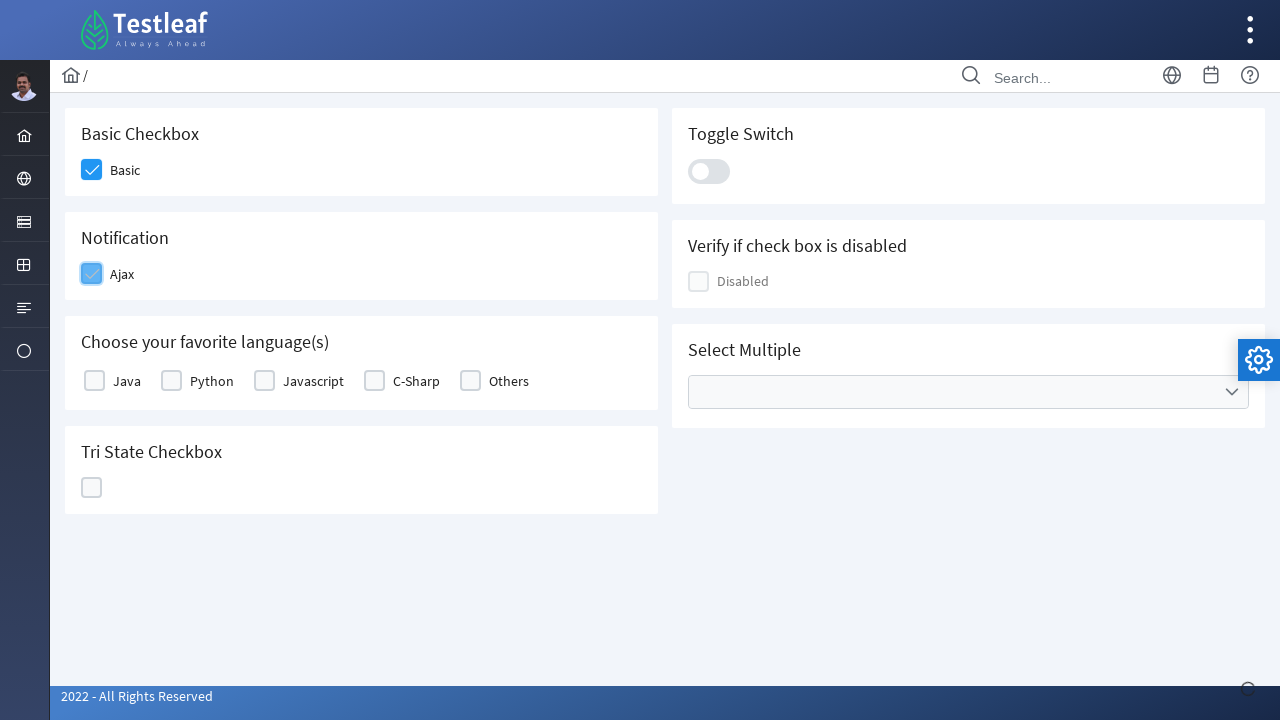

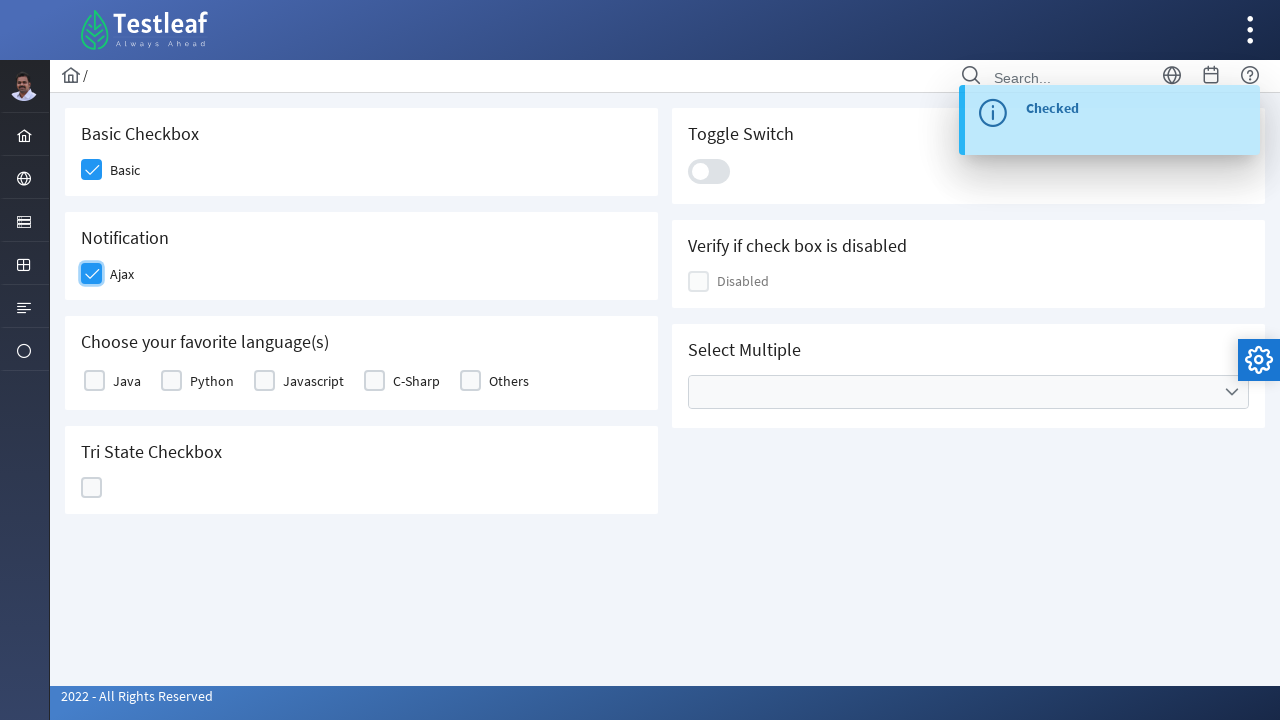